Navigates to the IMSLP composers category page and clicks the shuffle button to get a random composer from the database

Starting URL: https://imslp.org/wiki/Category:Composers

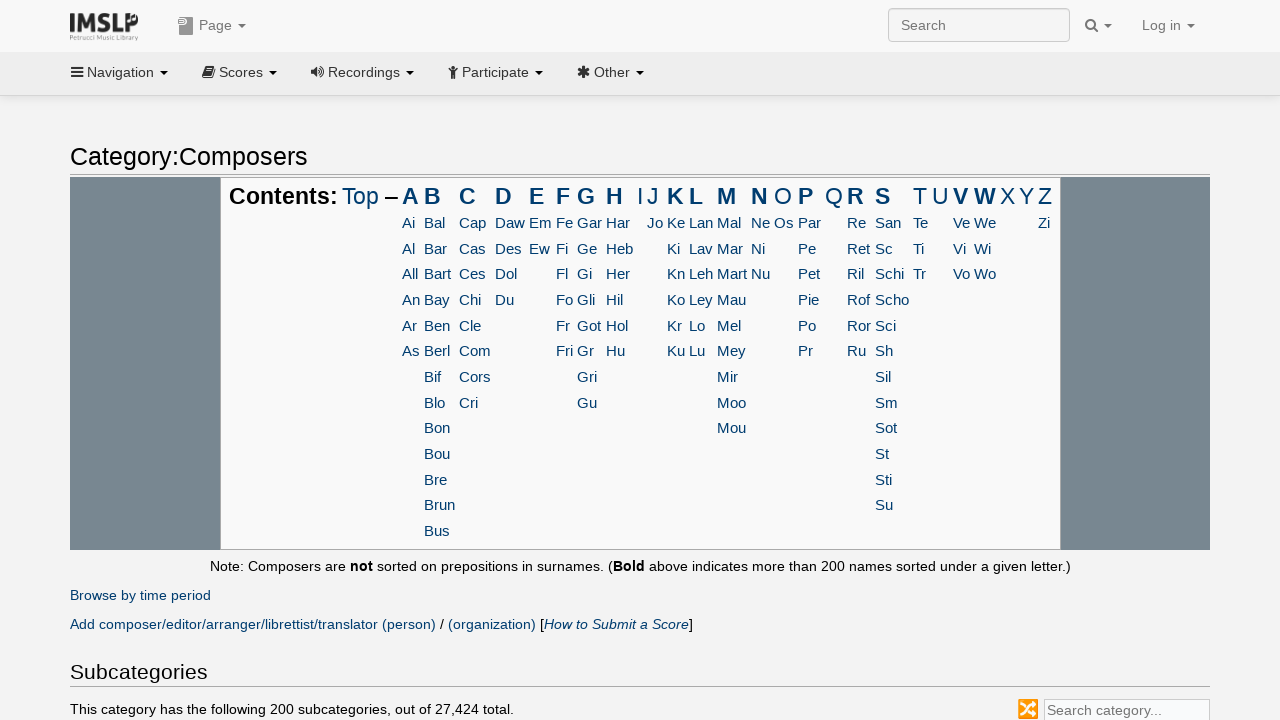

Shuffle button (.cattool) loaded on IMSLP composers category page
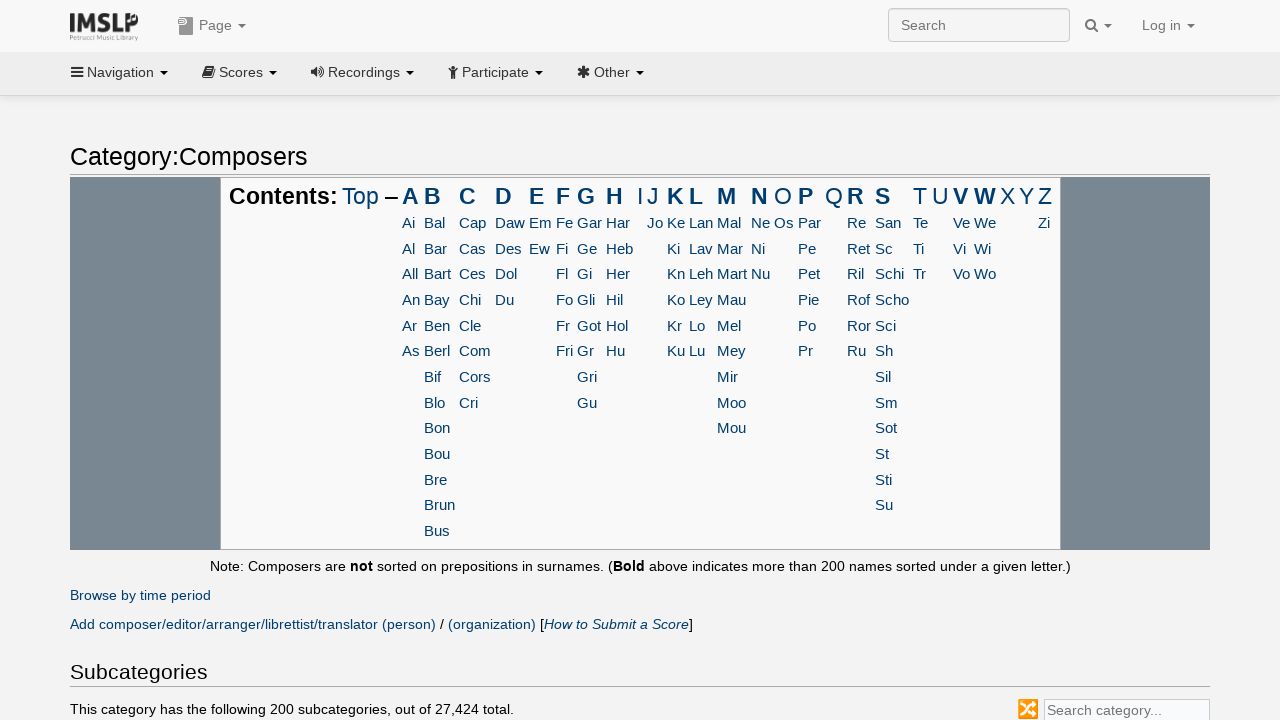

Clicked shuffle button to get a random composer at (1028, 710) on .cattool
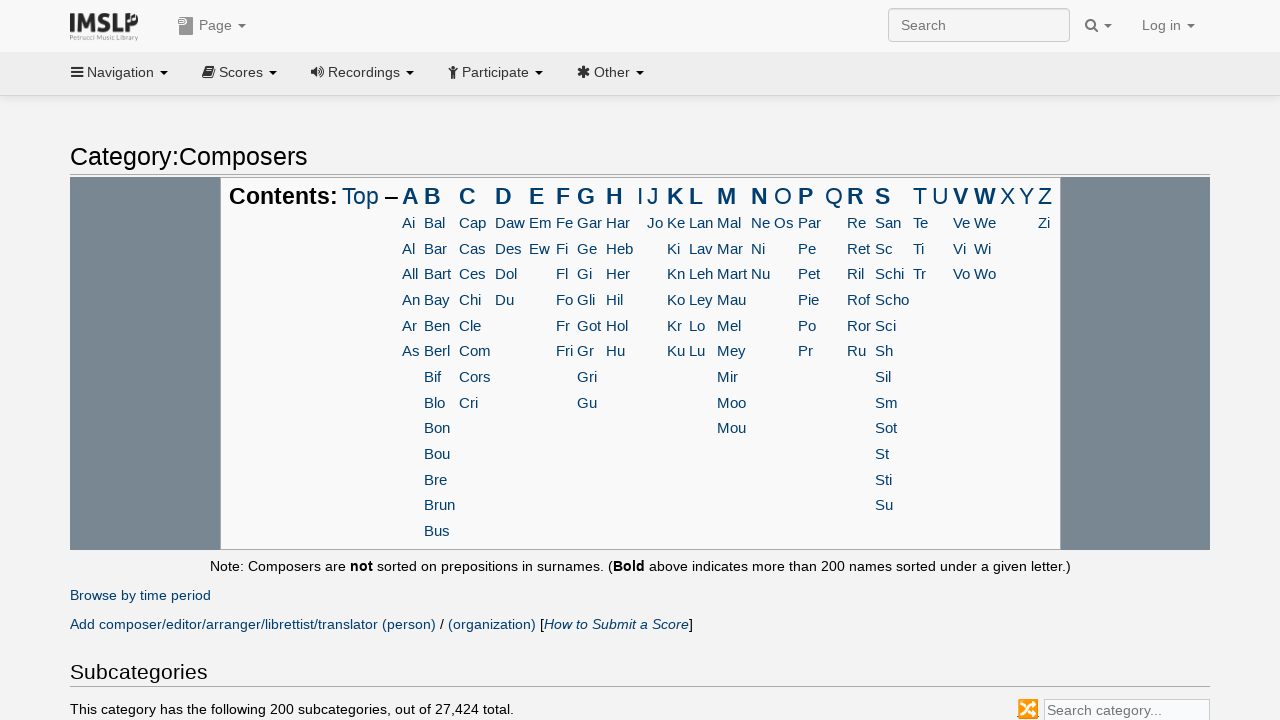

Page navigation completed and network idle reached
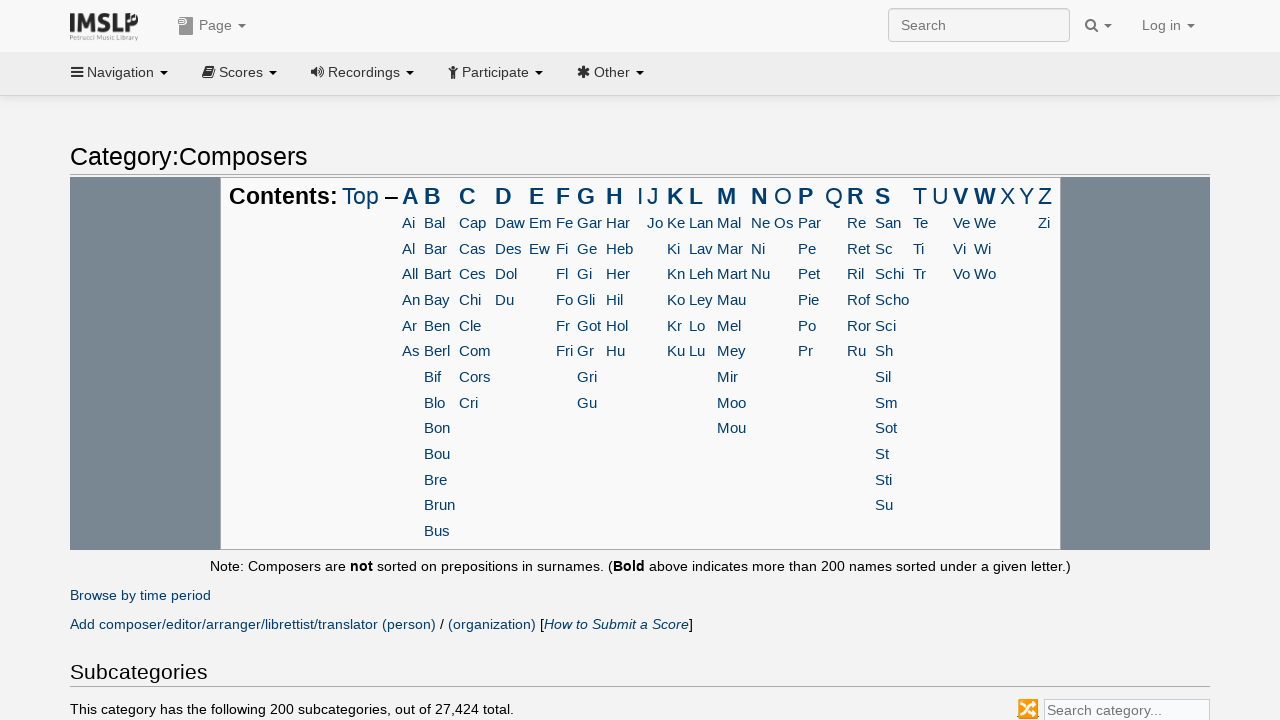

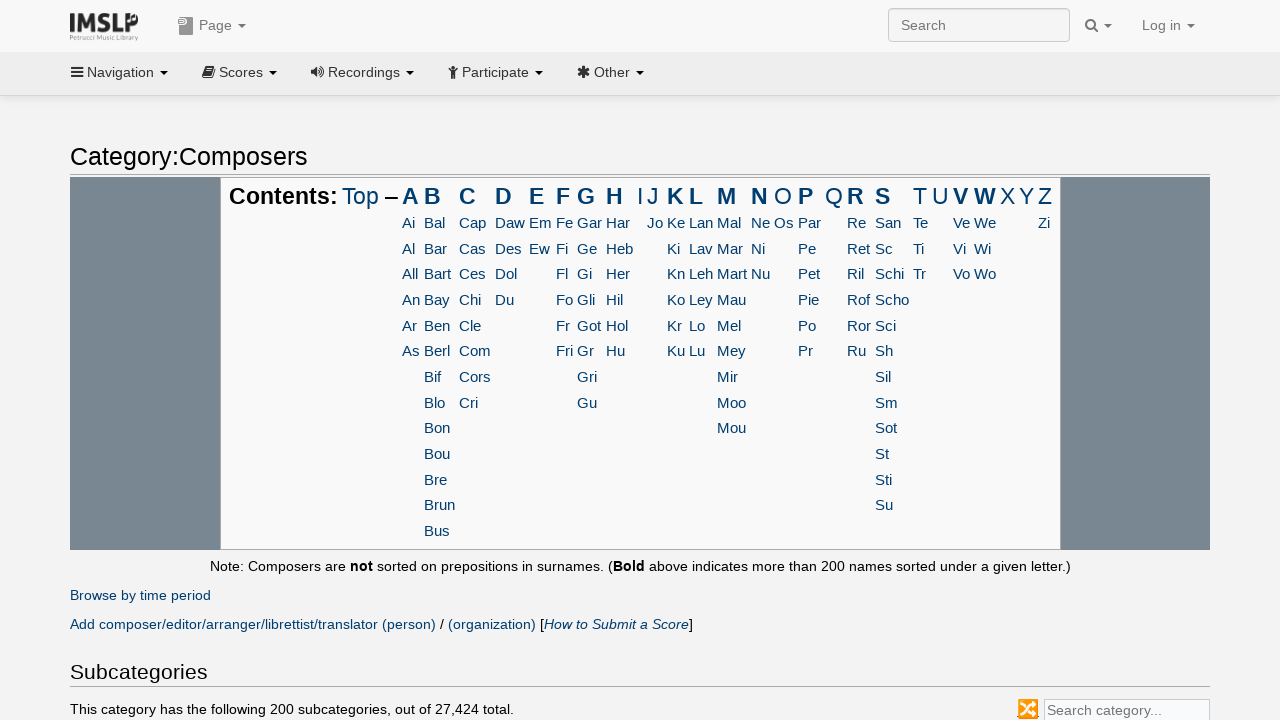